Tests the Context Menu functionality by right-clicking on the designated area and handling the alert

Starting URL: https://the-internet.herokuapp.com/

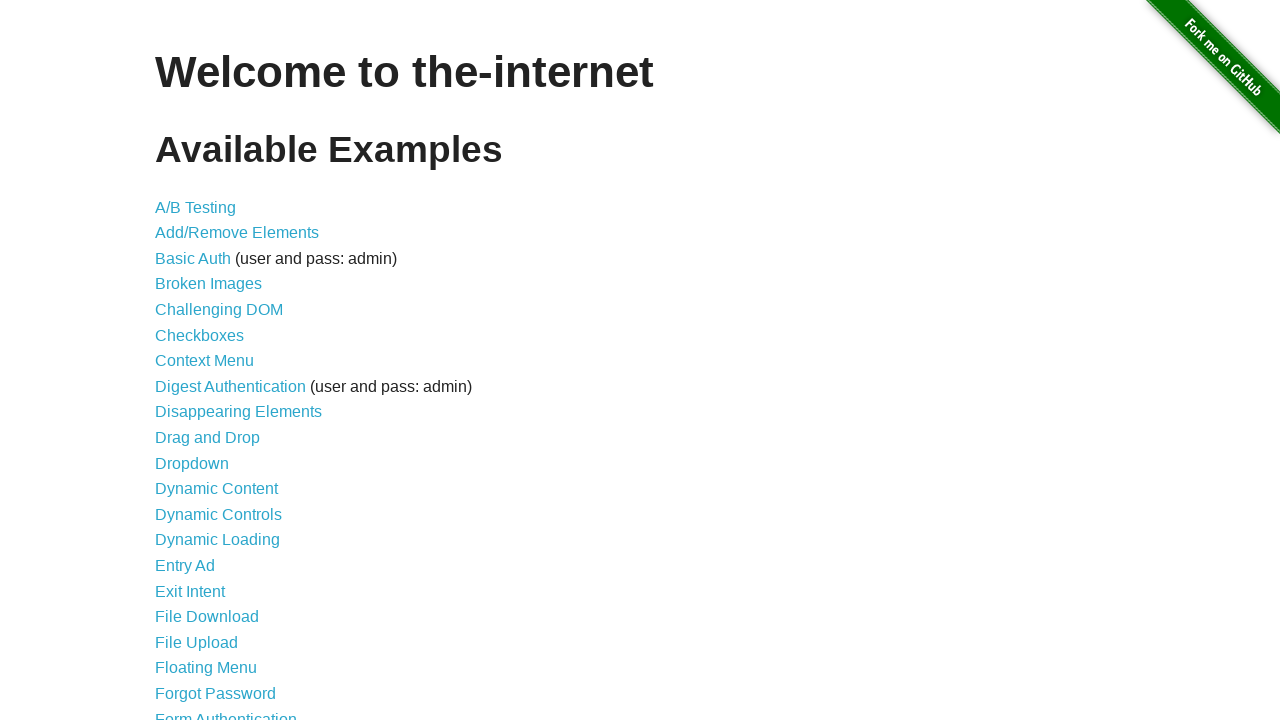

Clicked on Context Menu link at (204, 361) on a:text('Context Menu')
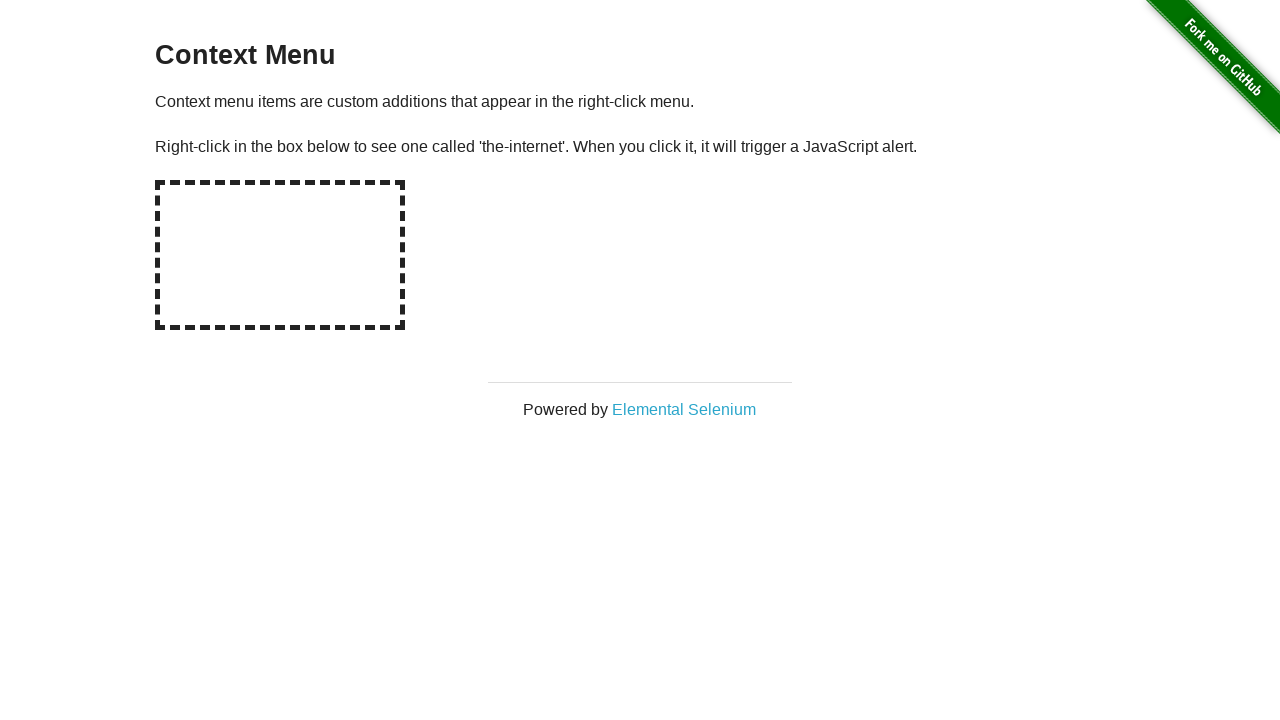

Context Menu page loaded
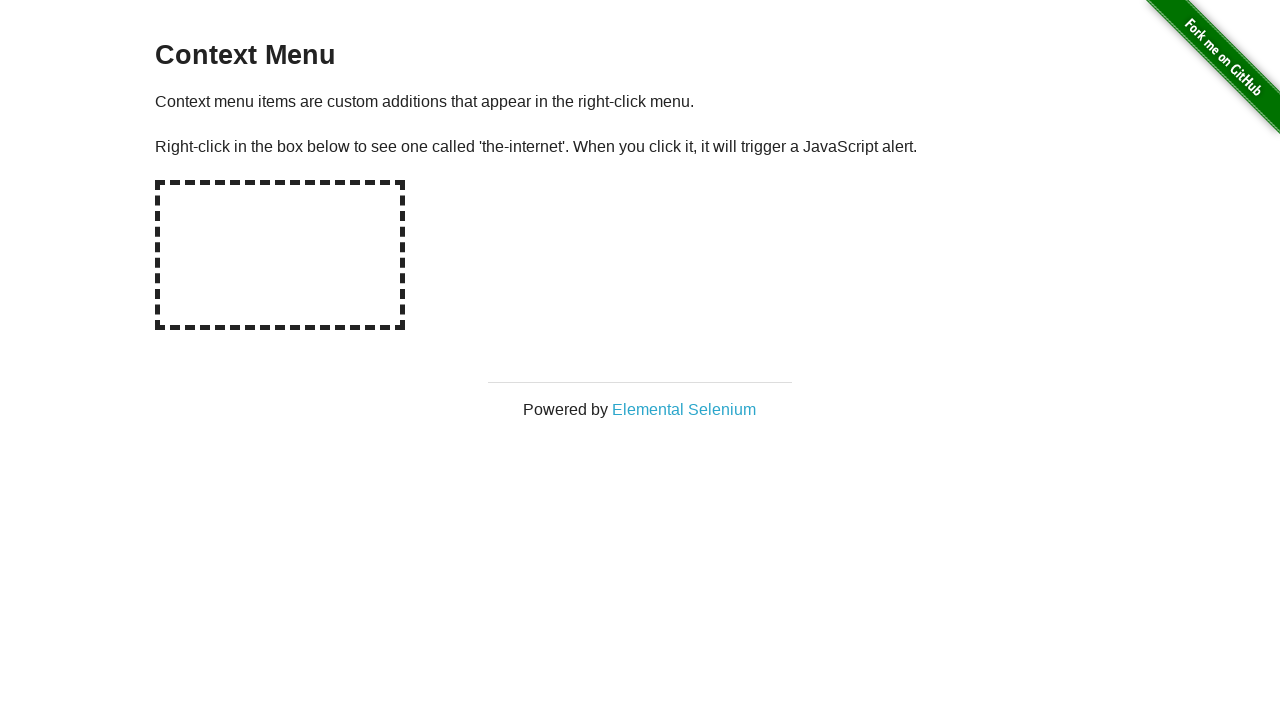

Dialog handler configured to accept alerts
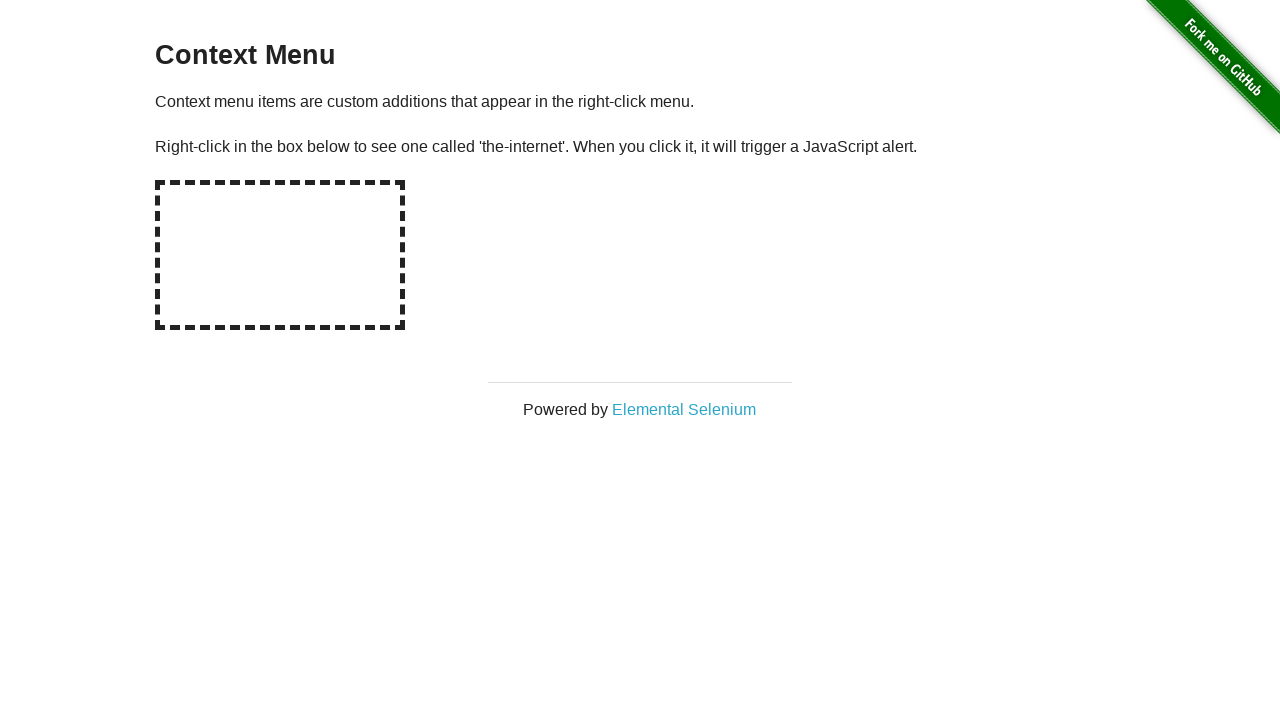

Right-clicked on the hot spot area to trigger context menu at (280, 255) on #hot-spot
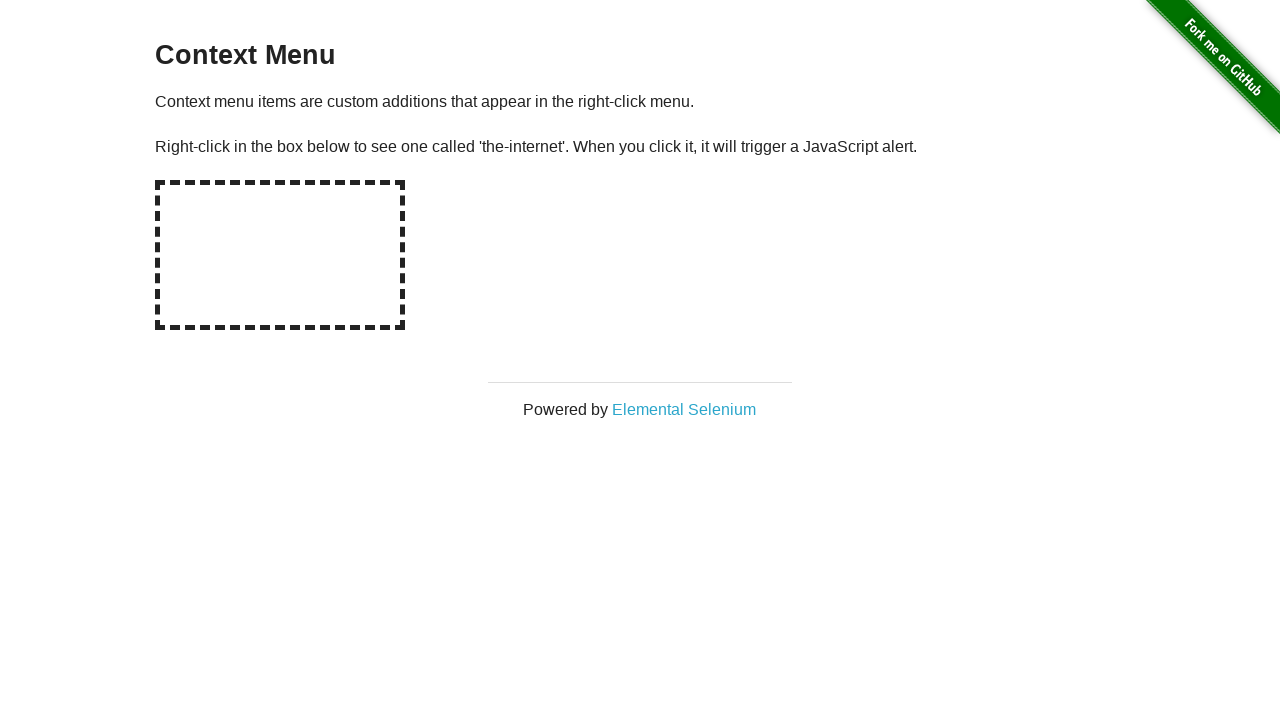

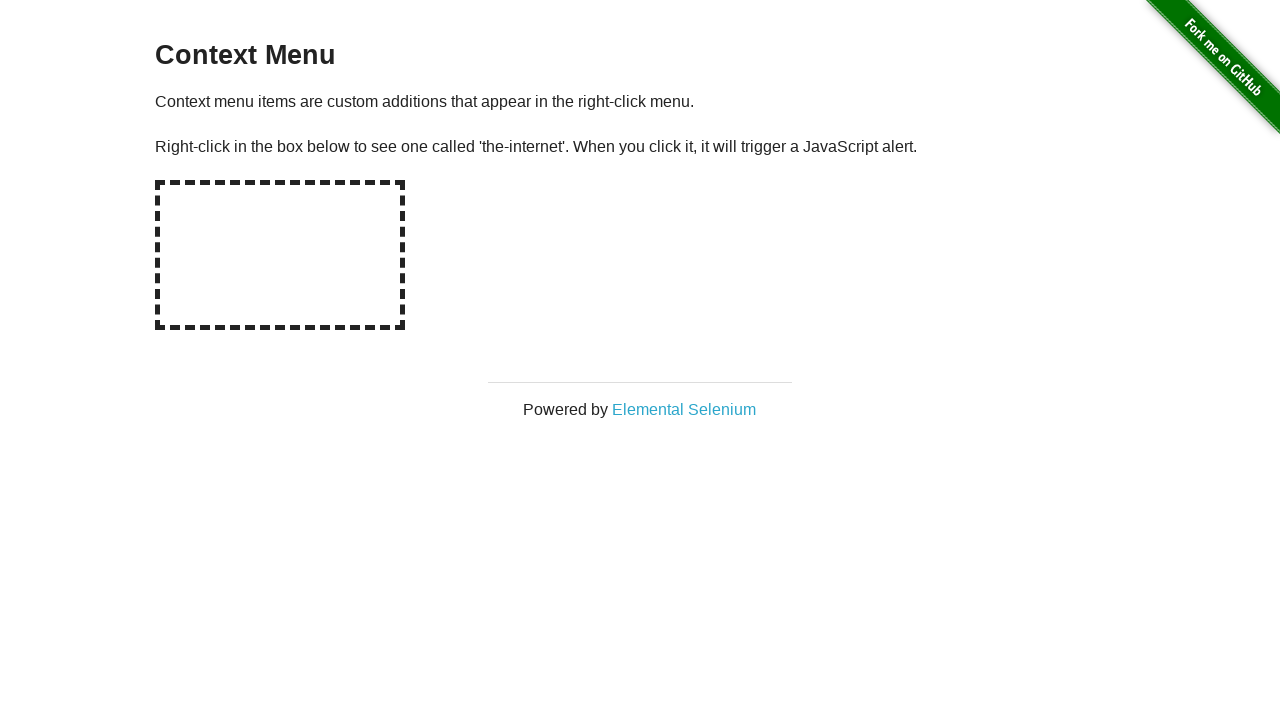